Tests Python.org search functionality by entering "pycon" in the search box and verifying results are returned

Starting URL: http://www.python.org

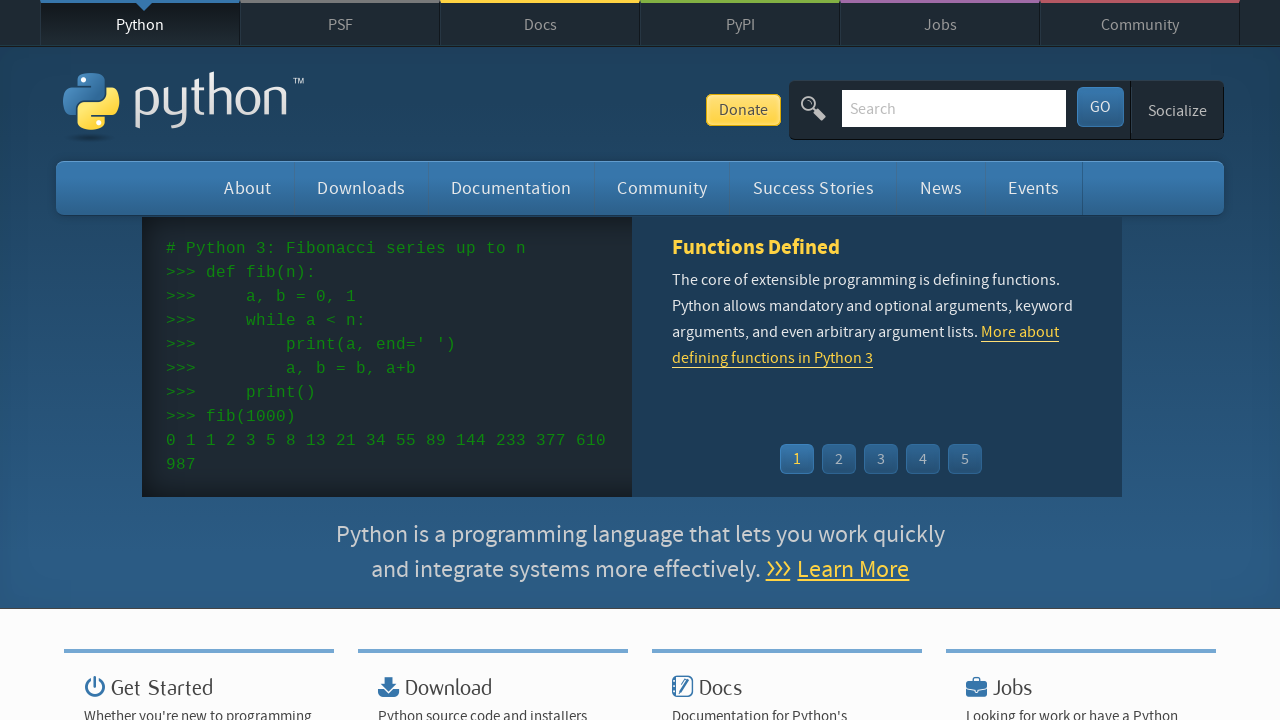

Cleared search field on input[name='q']
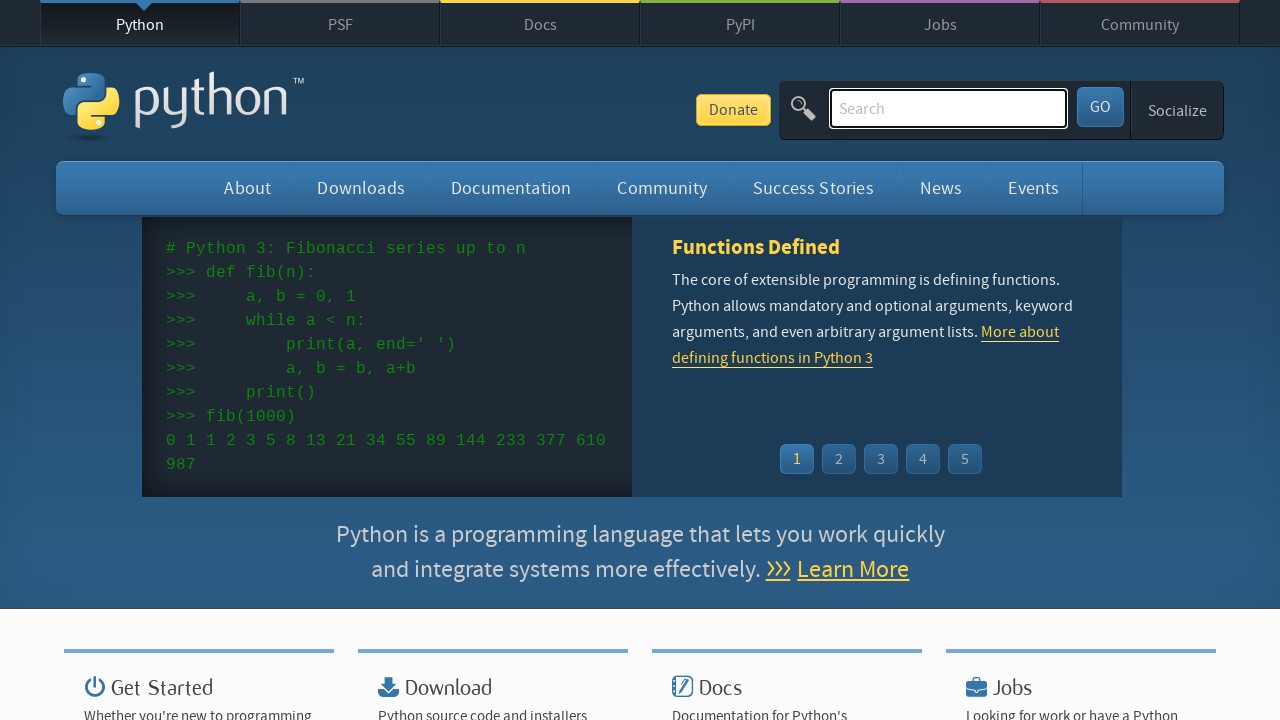

Filled search field with 'pycon' on input[name='q']
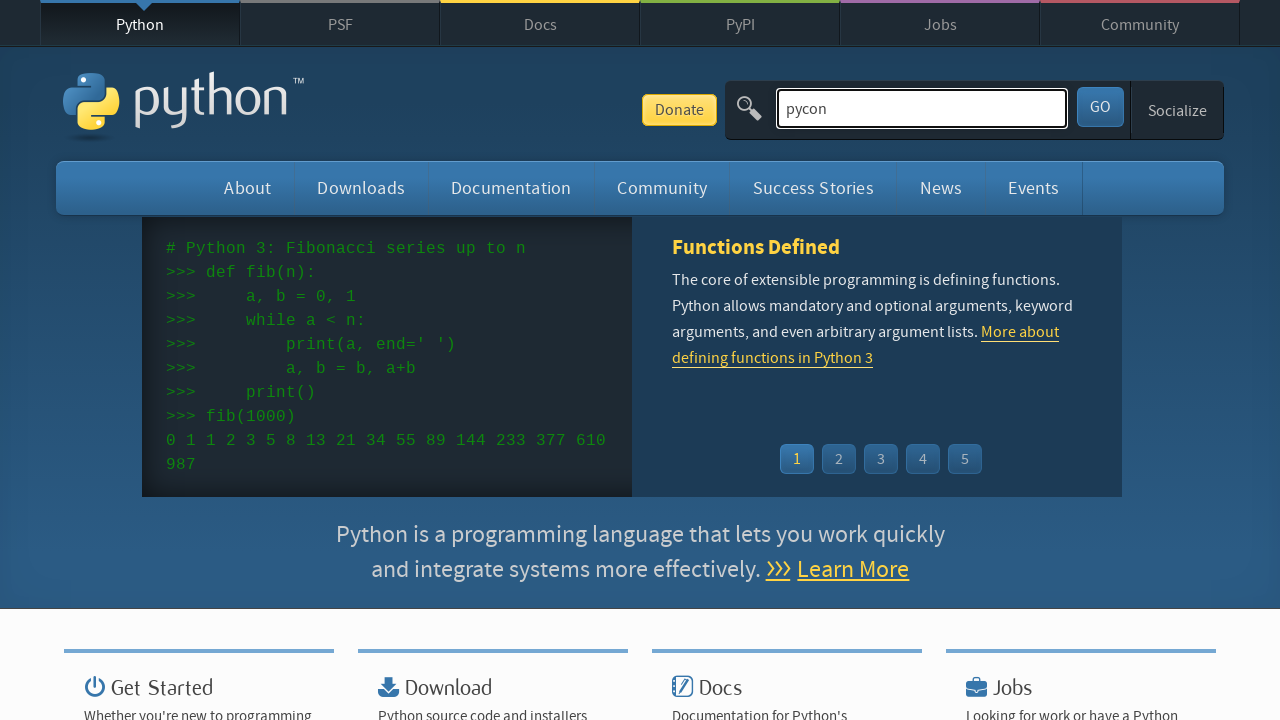

Pressed Enter to submit search on input[name='q']
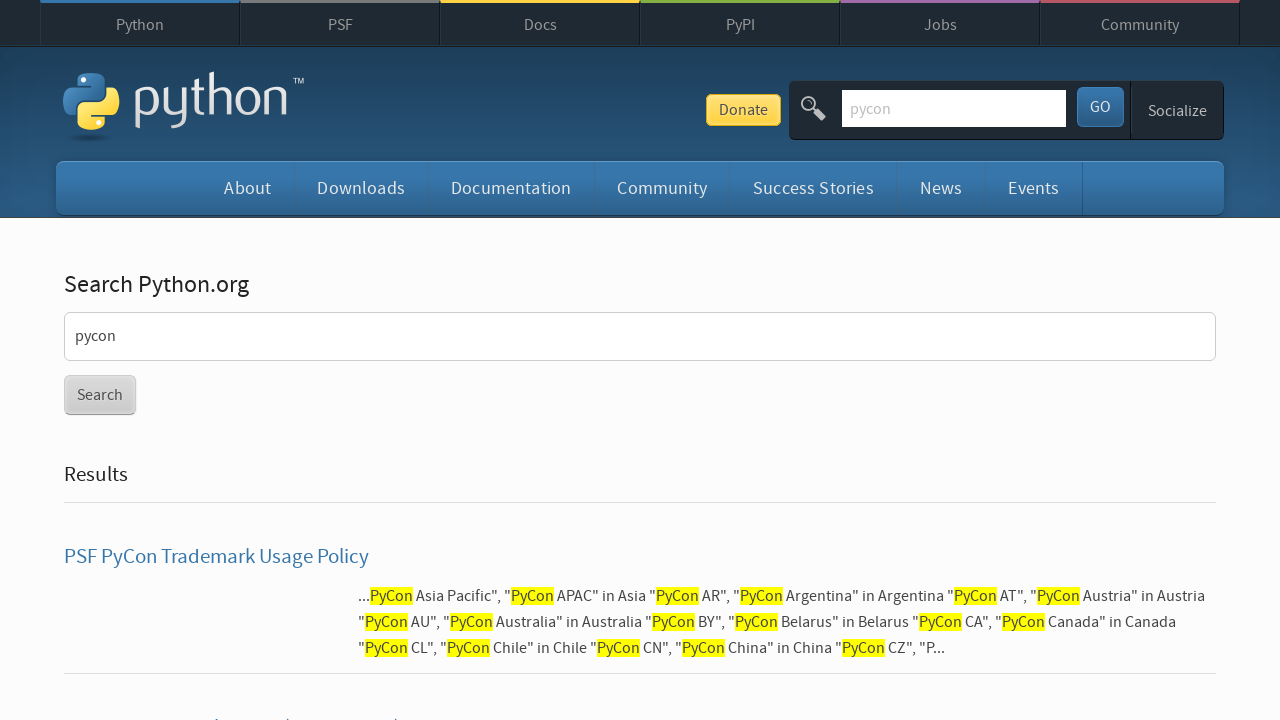

Waited for network idle - page load complete
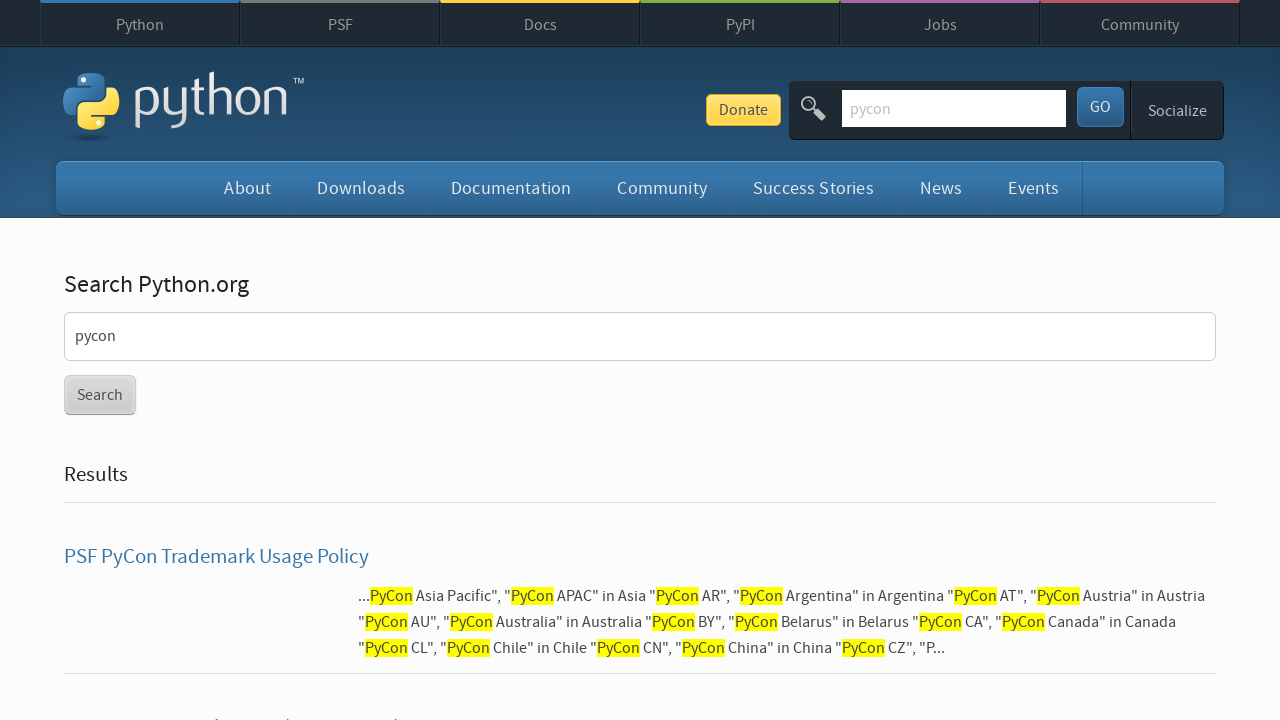

Verified search results are present (no 'No results found' message)
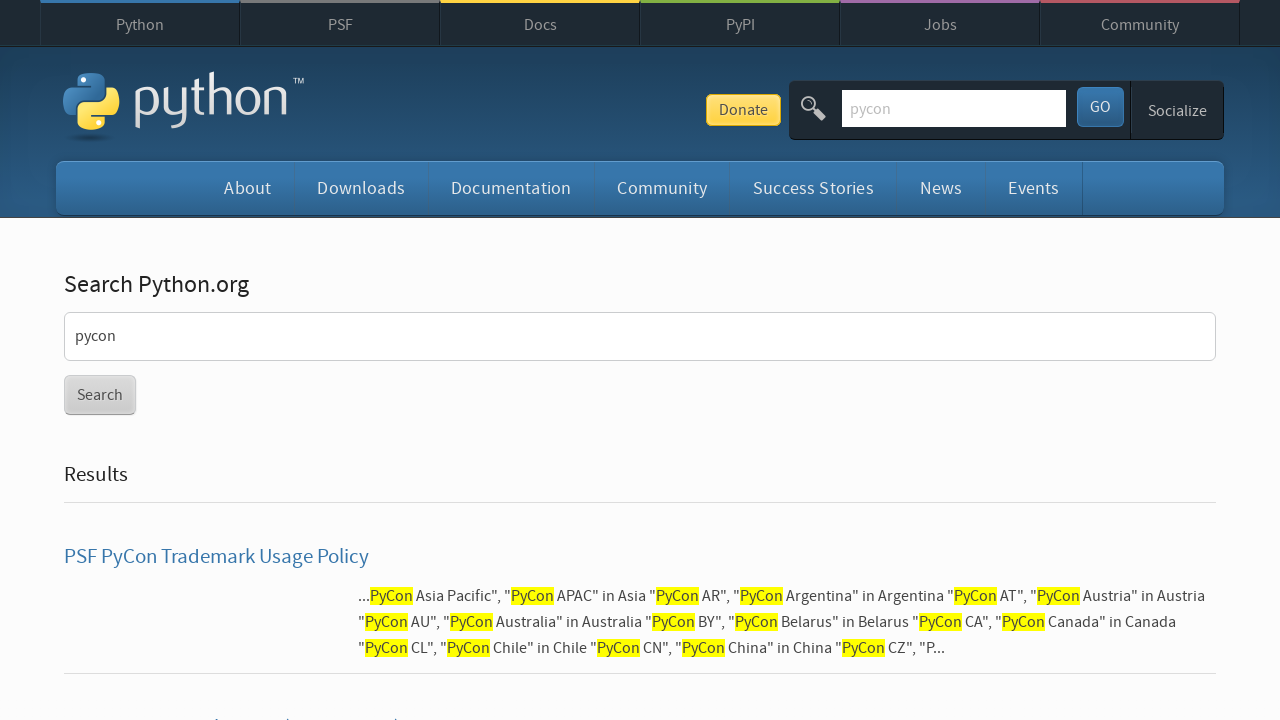

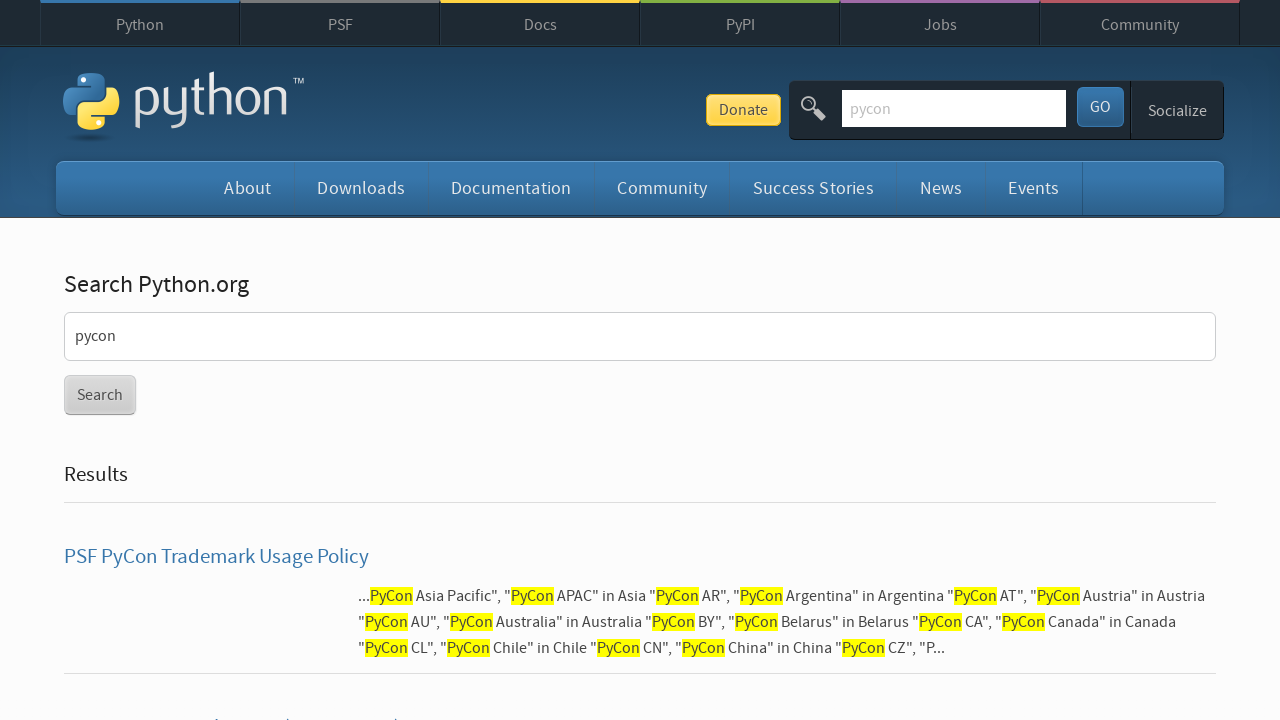